Tests alert handling by entering a name and confirming the alert dialog

Starting URL: https://www.rahulshettyacademy.com/AutomationPractice/

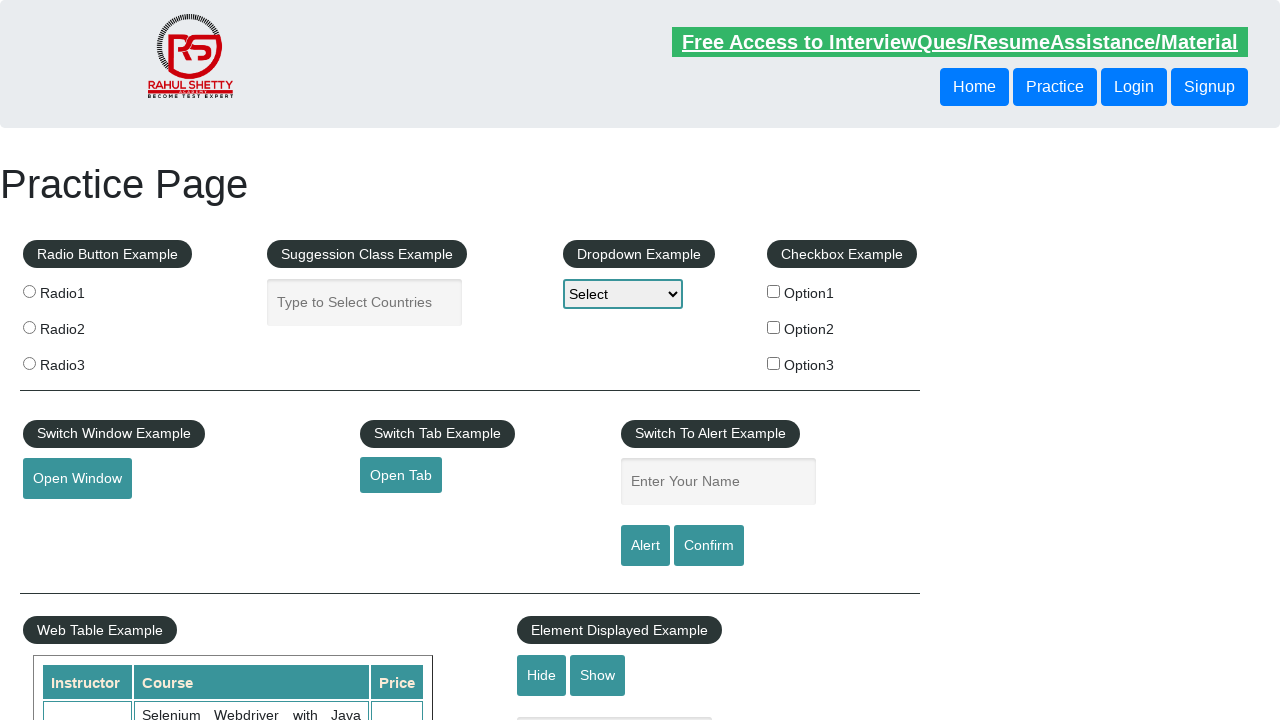

Filled name field with 'usha' on #name
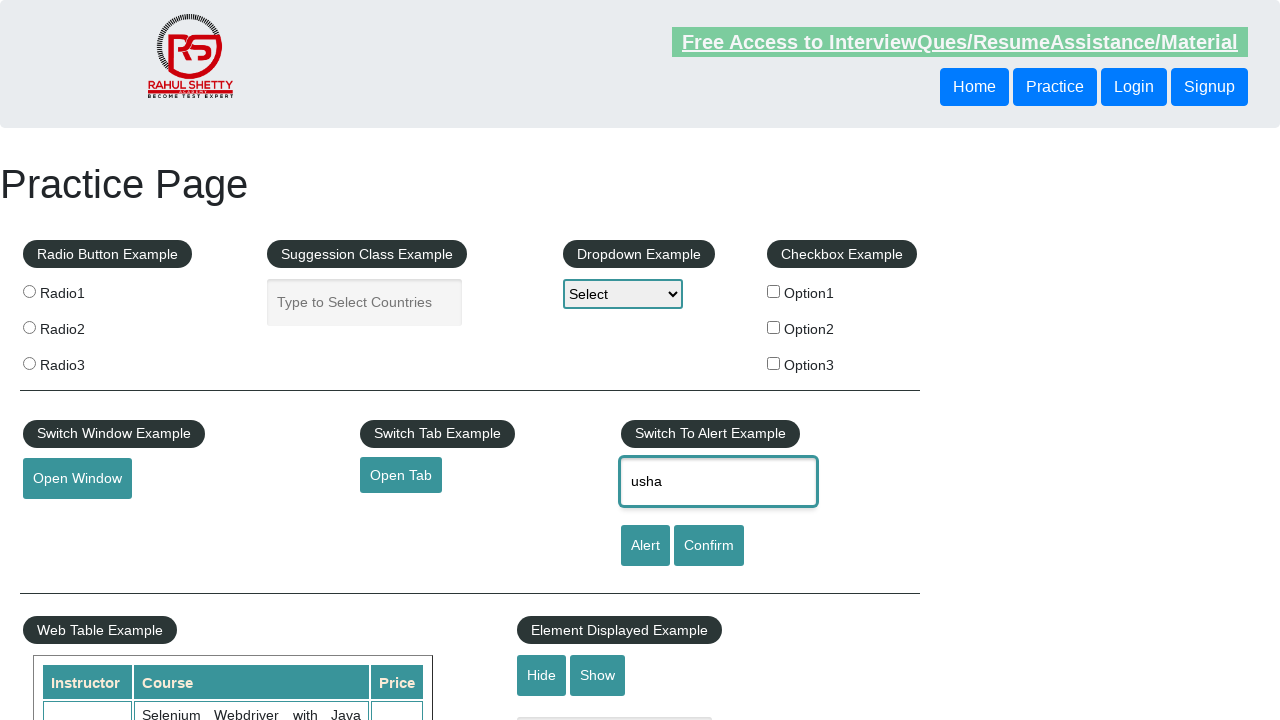

Set up dialog handler to accept alerts
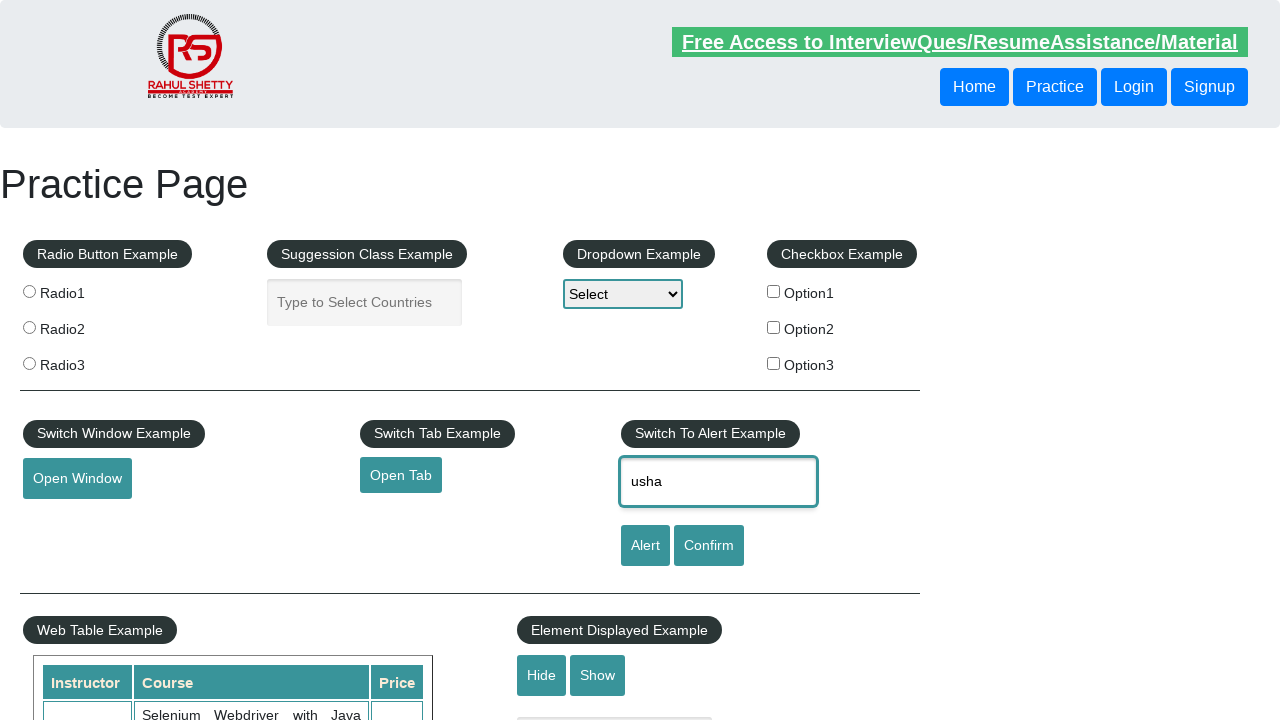

Clicked confirm button and accepted alert dialog at (709, 546) on #confirmbtn
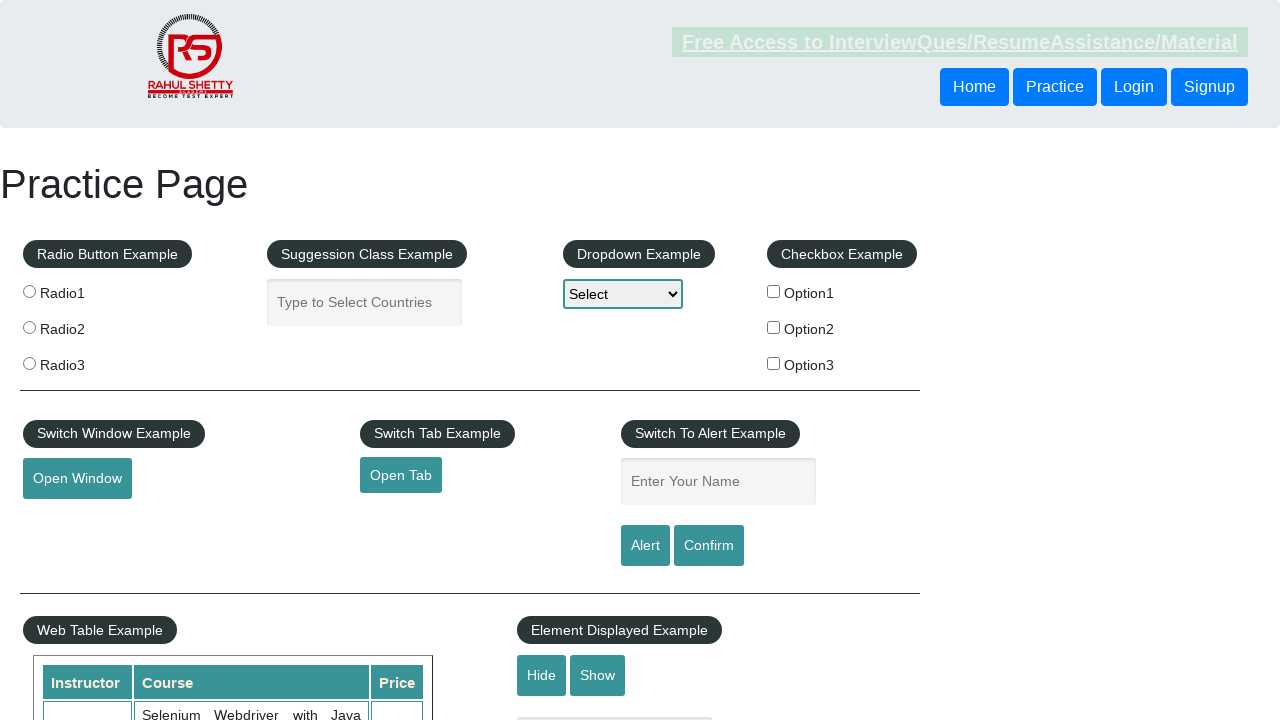

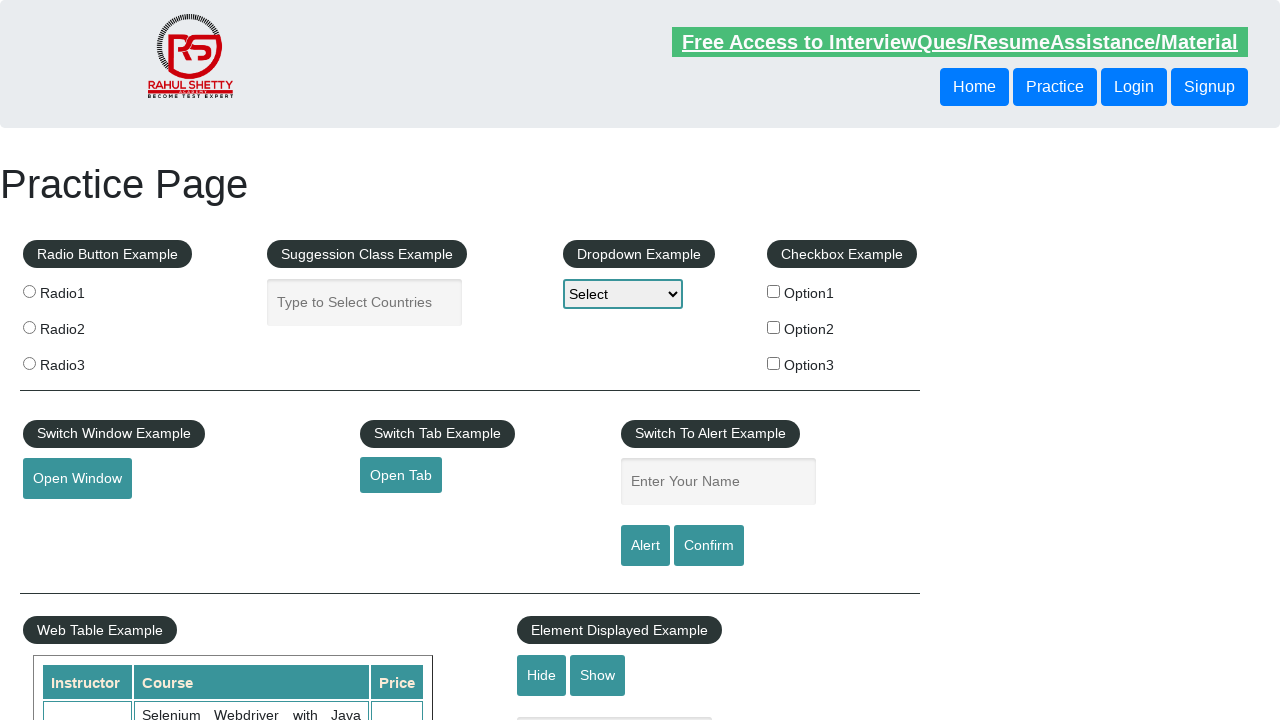